Tests browser window management functionality including maximizing, minimizing, fullscreen mode, and setting custom window position and size.

Starting URL: https://techproeducation.com

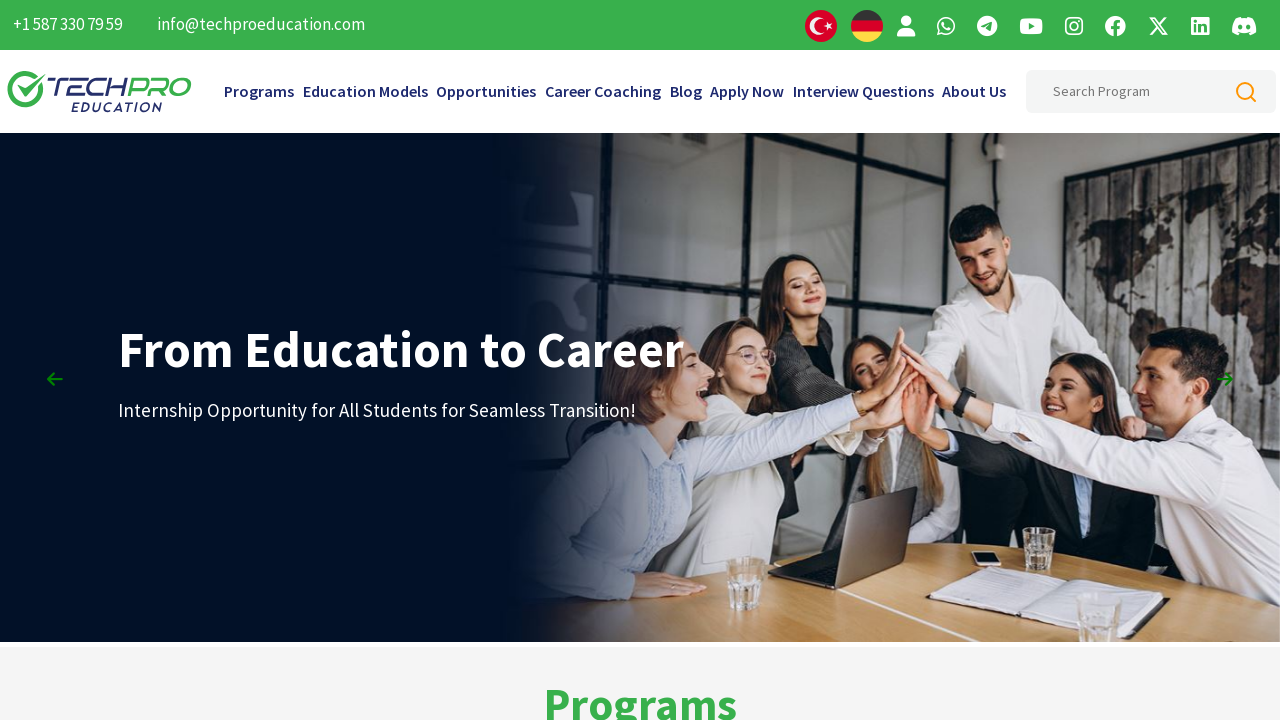

Retrieved initial window position
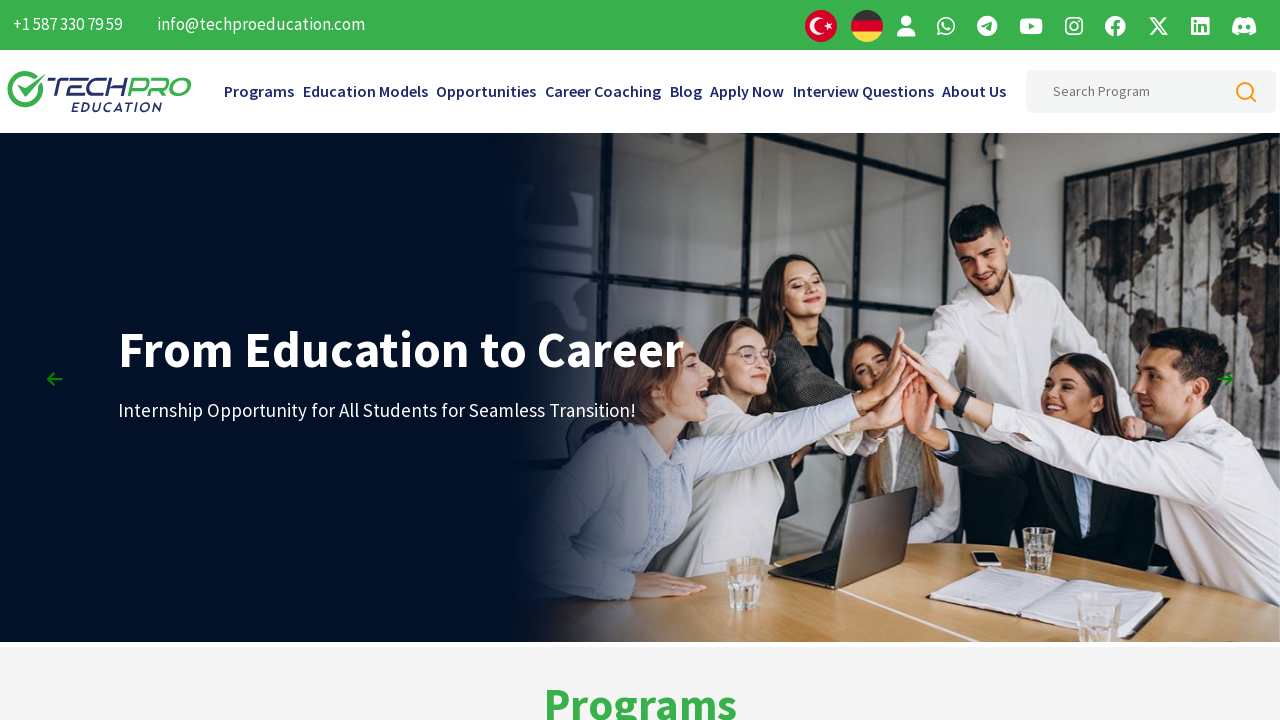

Retrieved initial viewport size
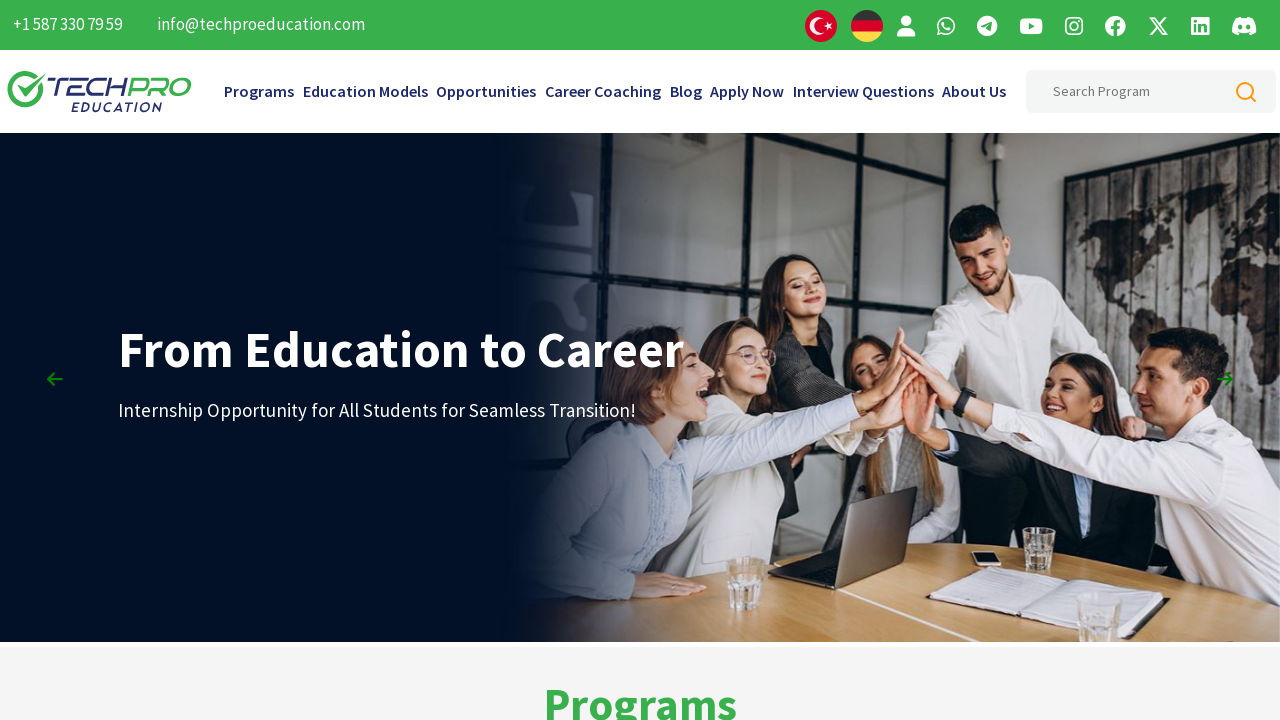

Set viewport to maximized size (1920x1080)
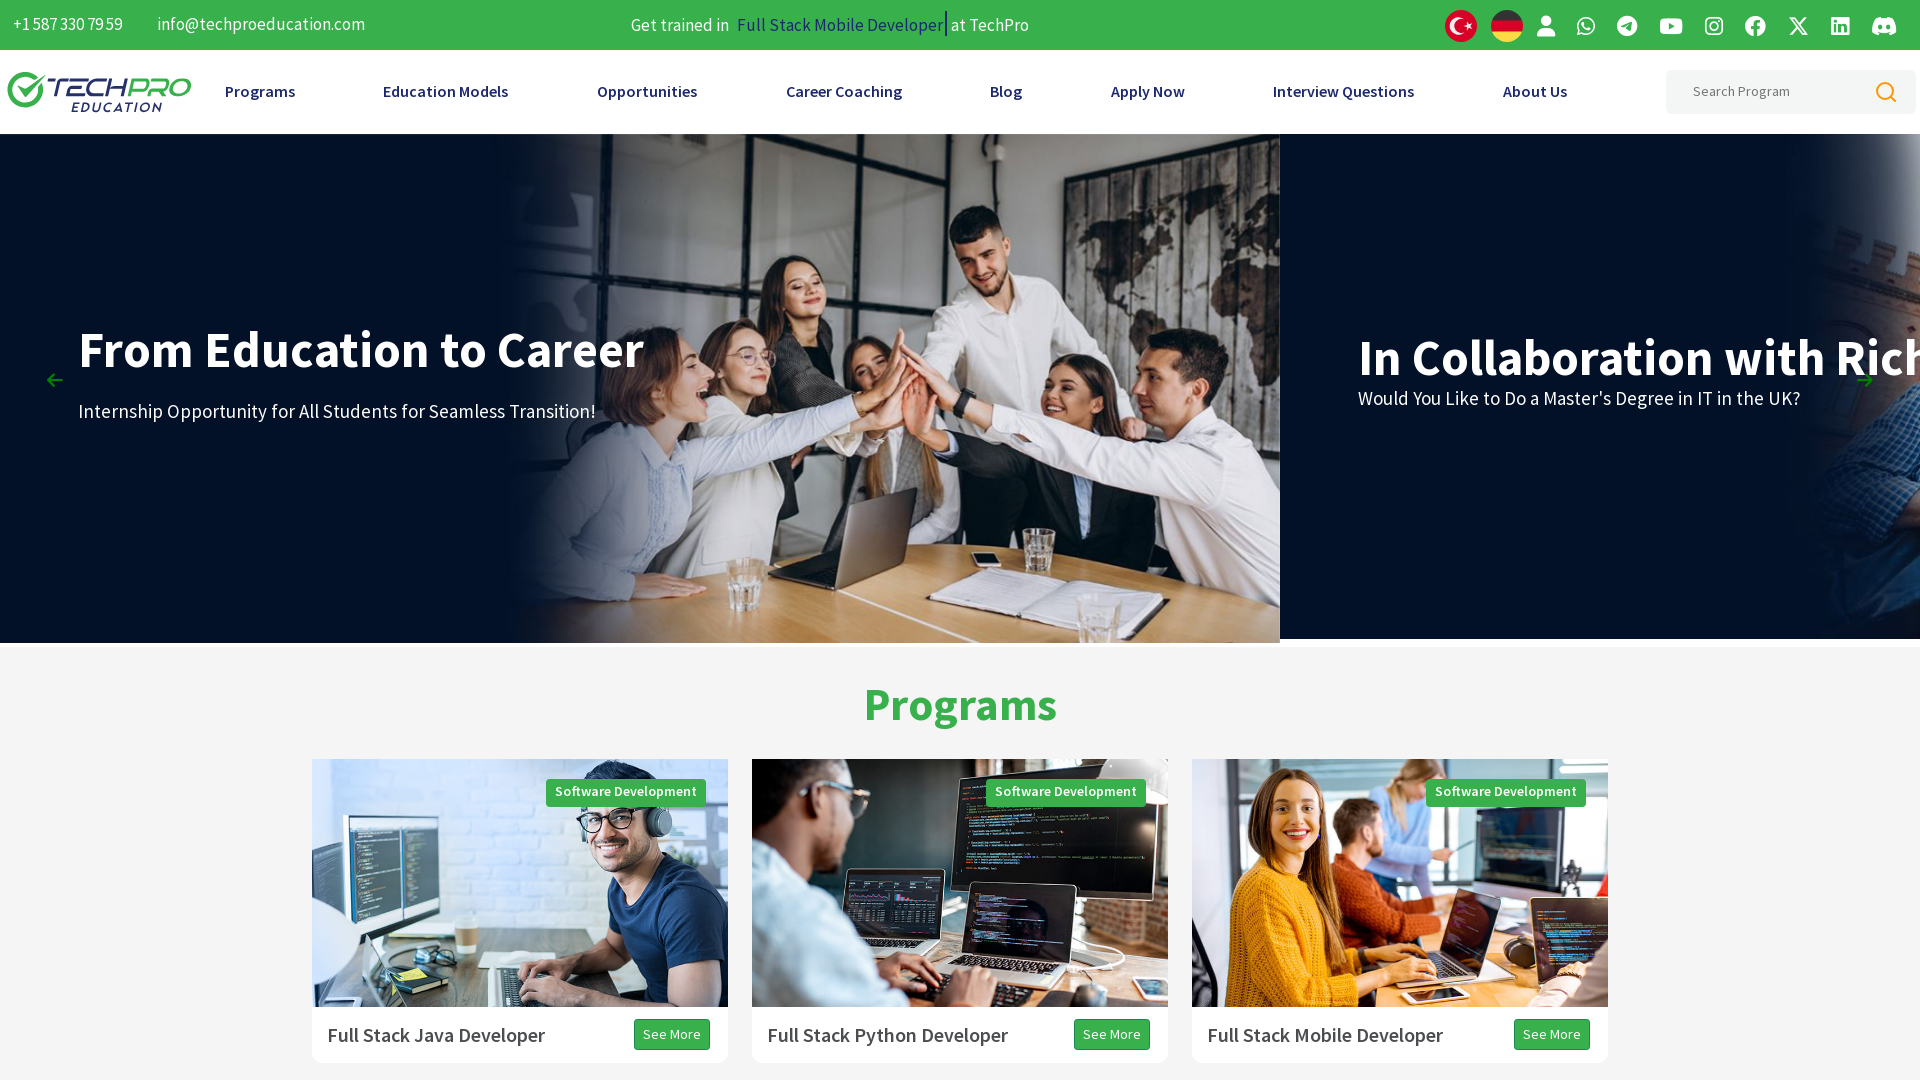

Retrieved window position after maximize
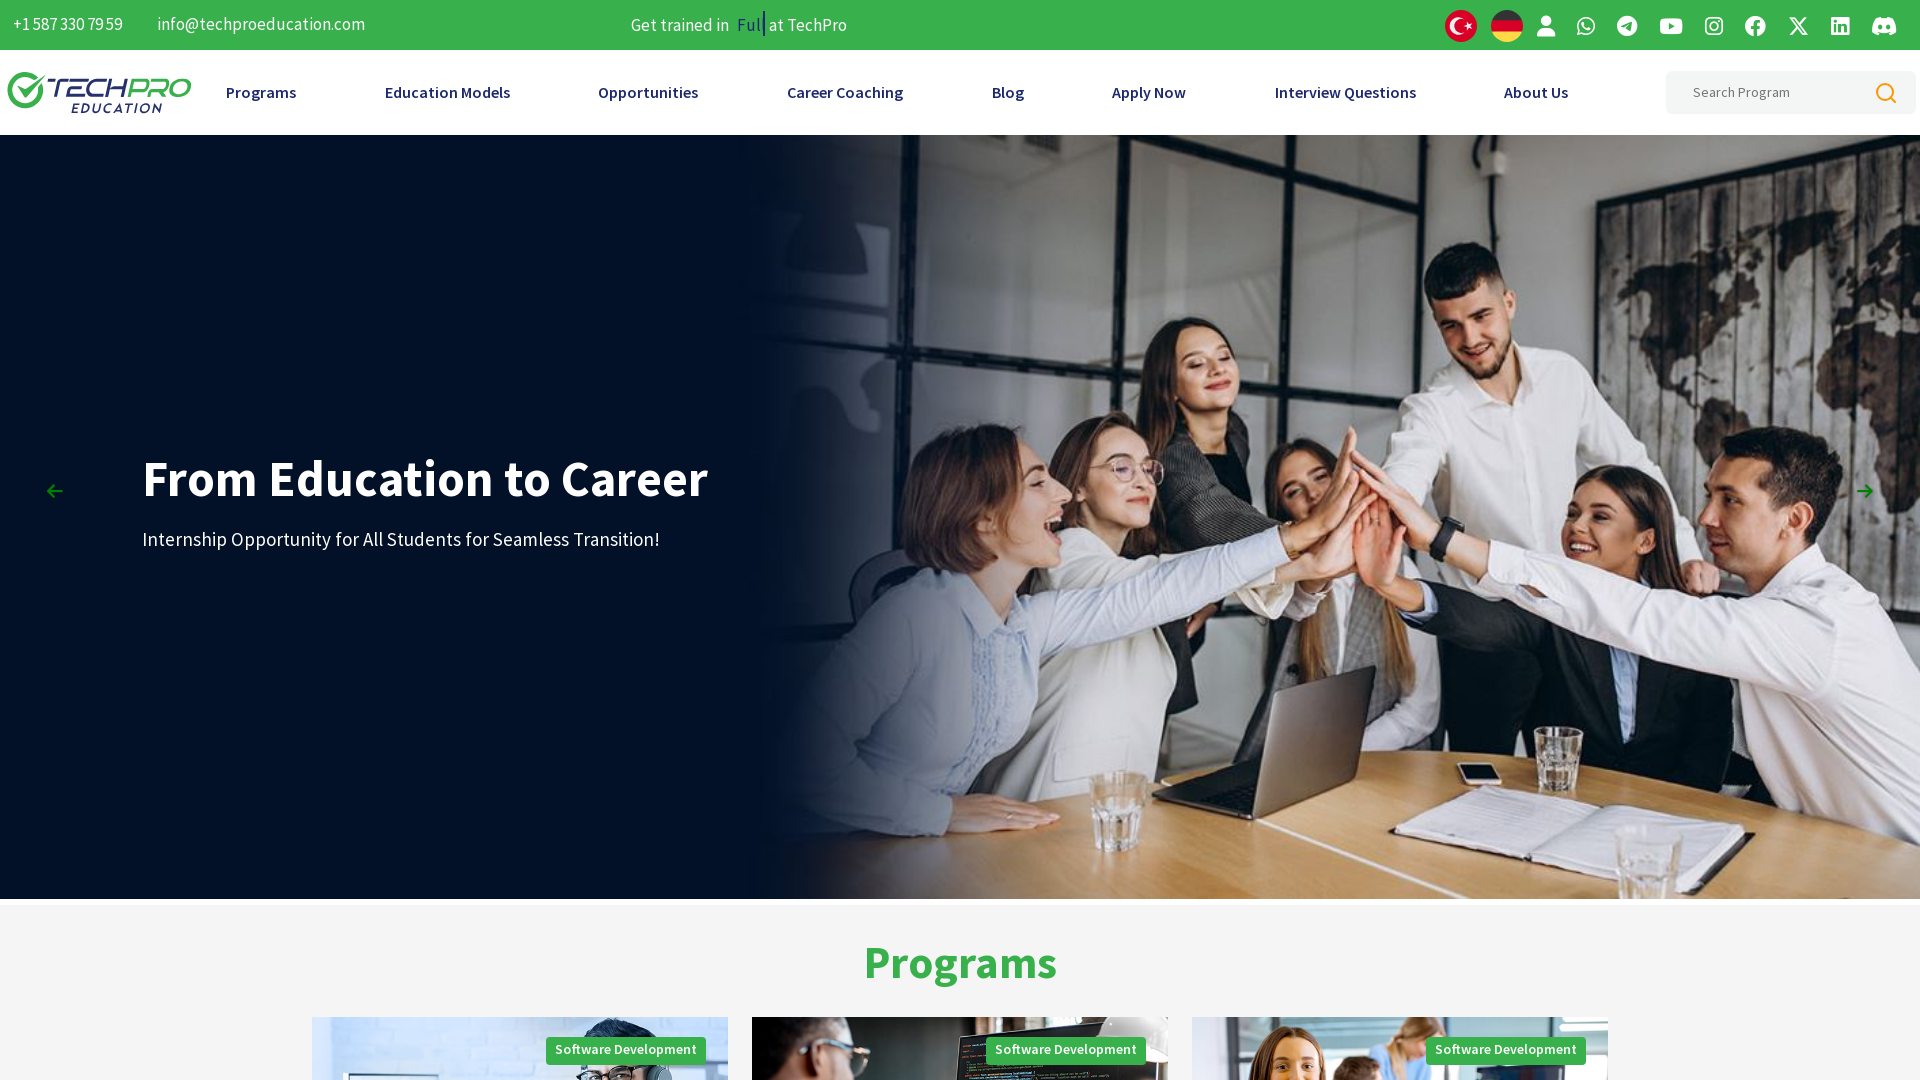

Retrieved viewport size after maximize
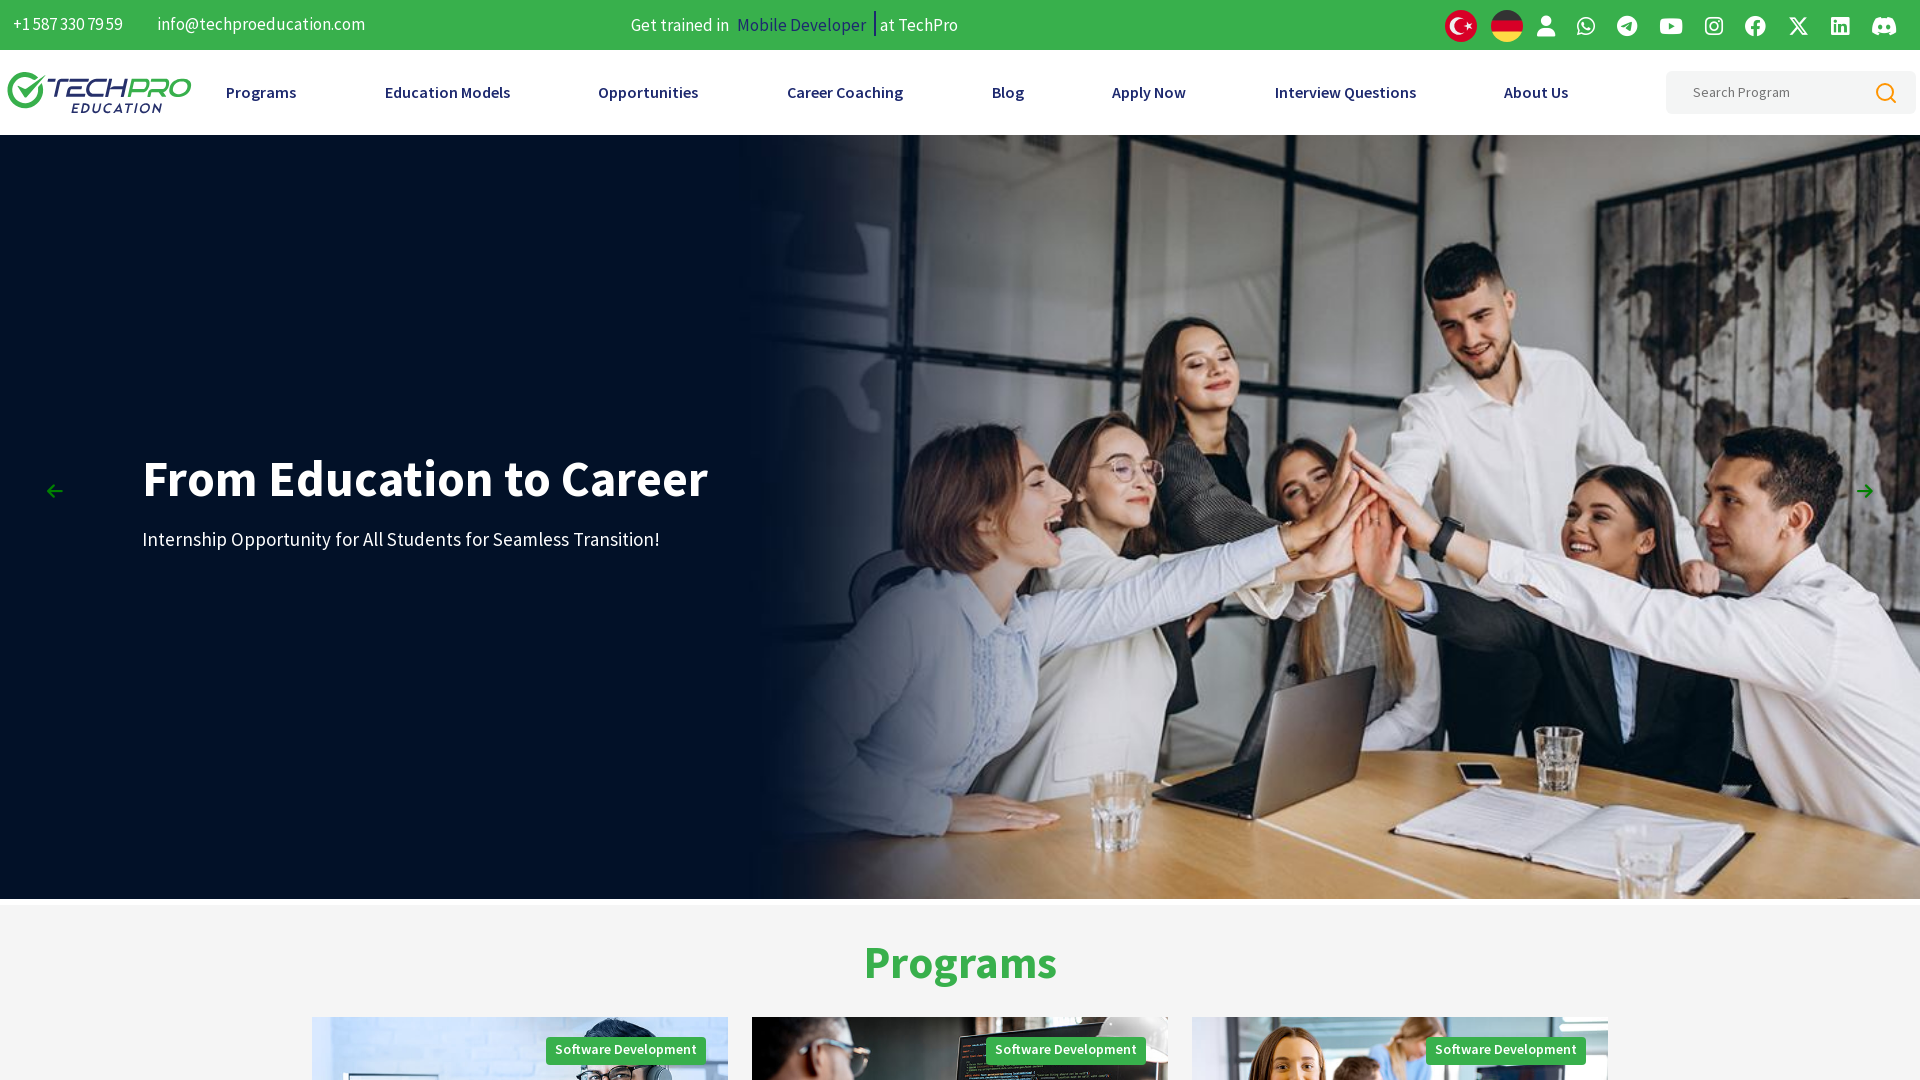

Waited 3 seconds to observe maximized window state
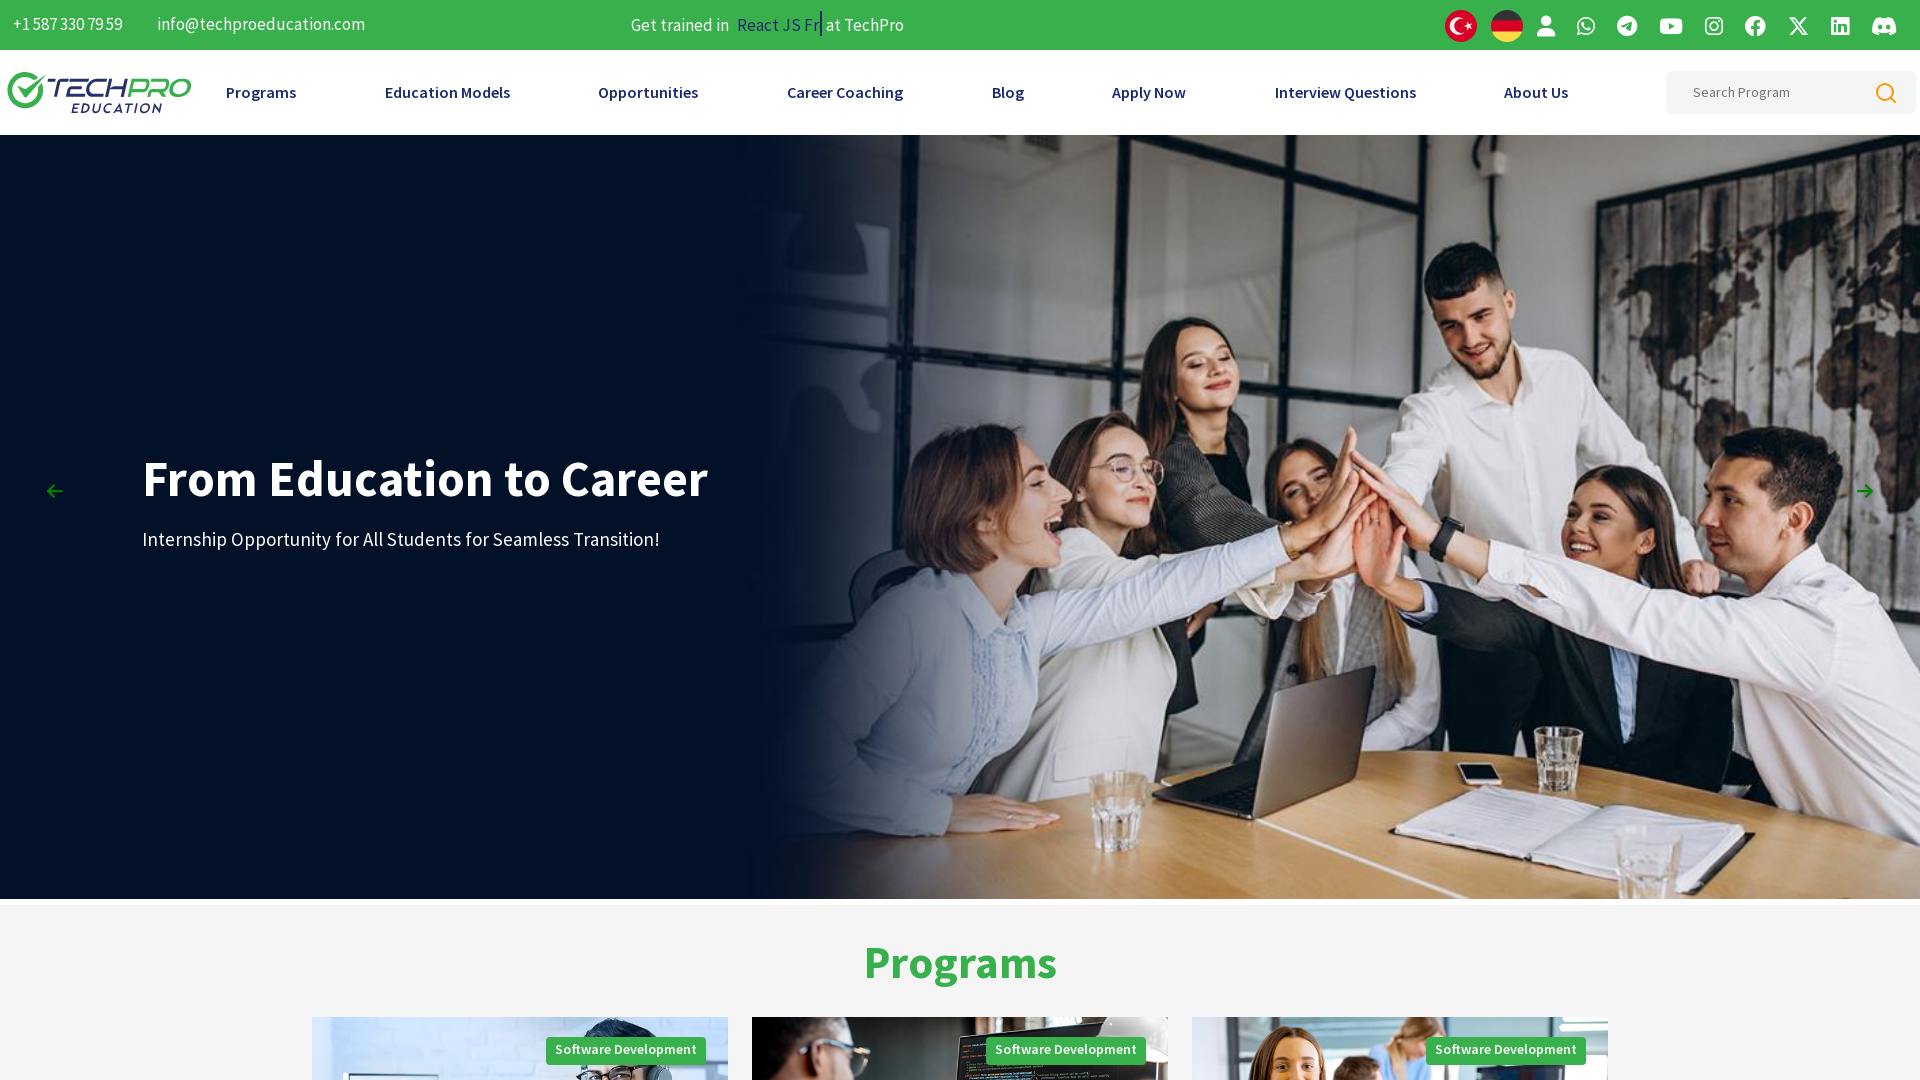

Set viewport to smaller size (800x600) to simulate minimize
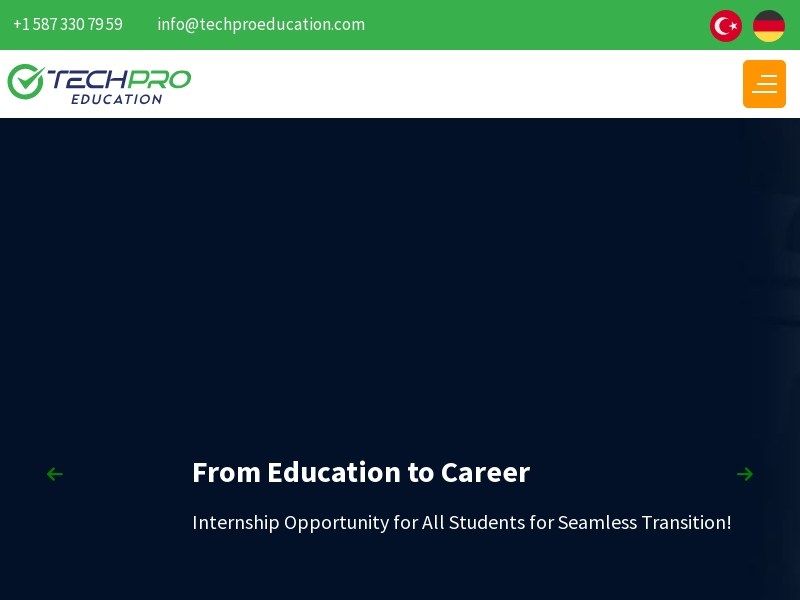

Waited 3 seconds to observe minimized window state
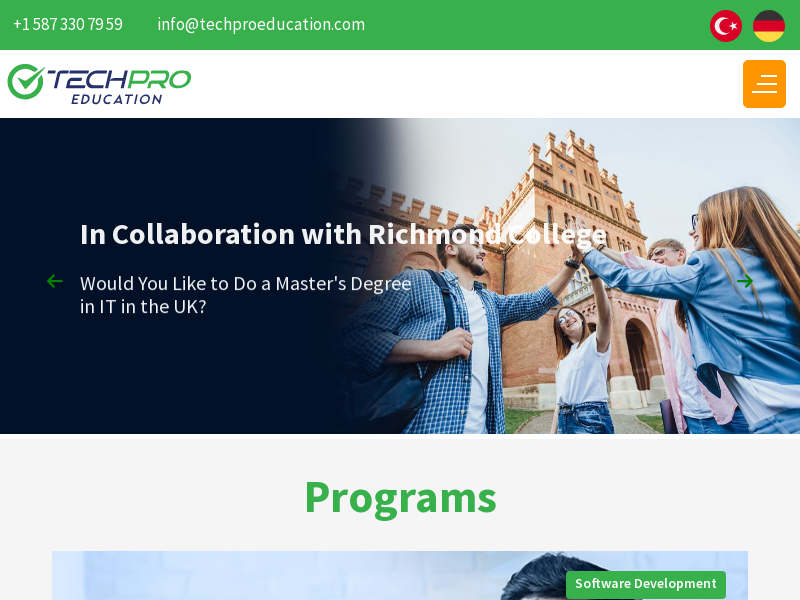

Set viewport to fullscreen-like dimensions (1920x1080)
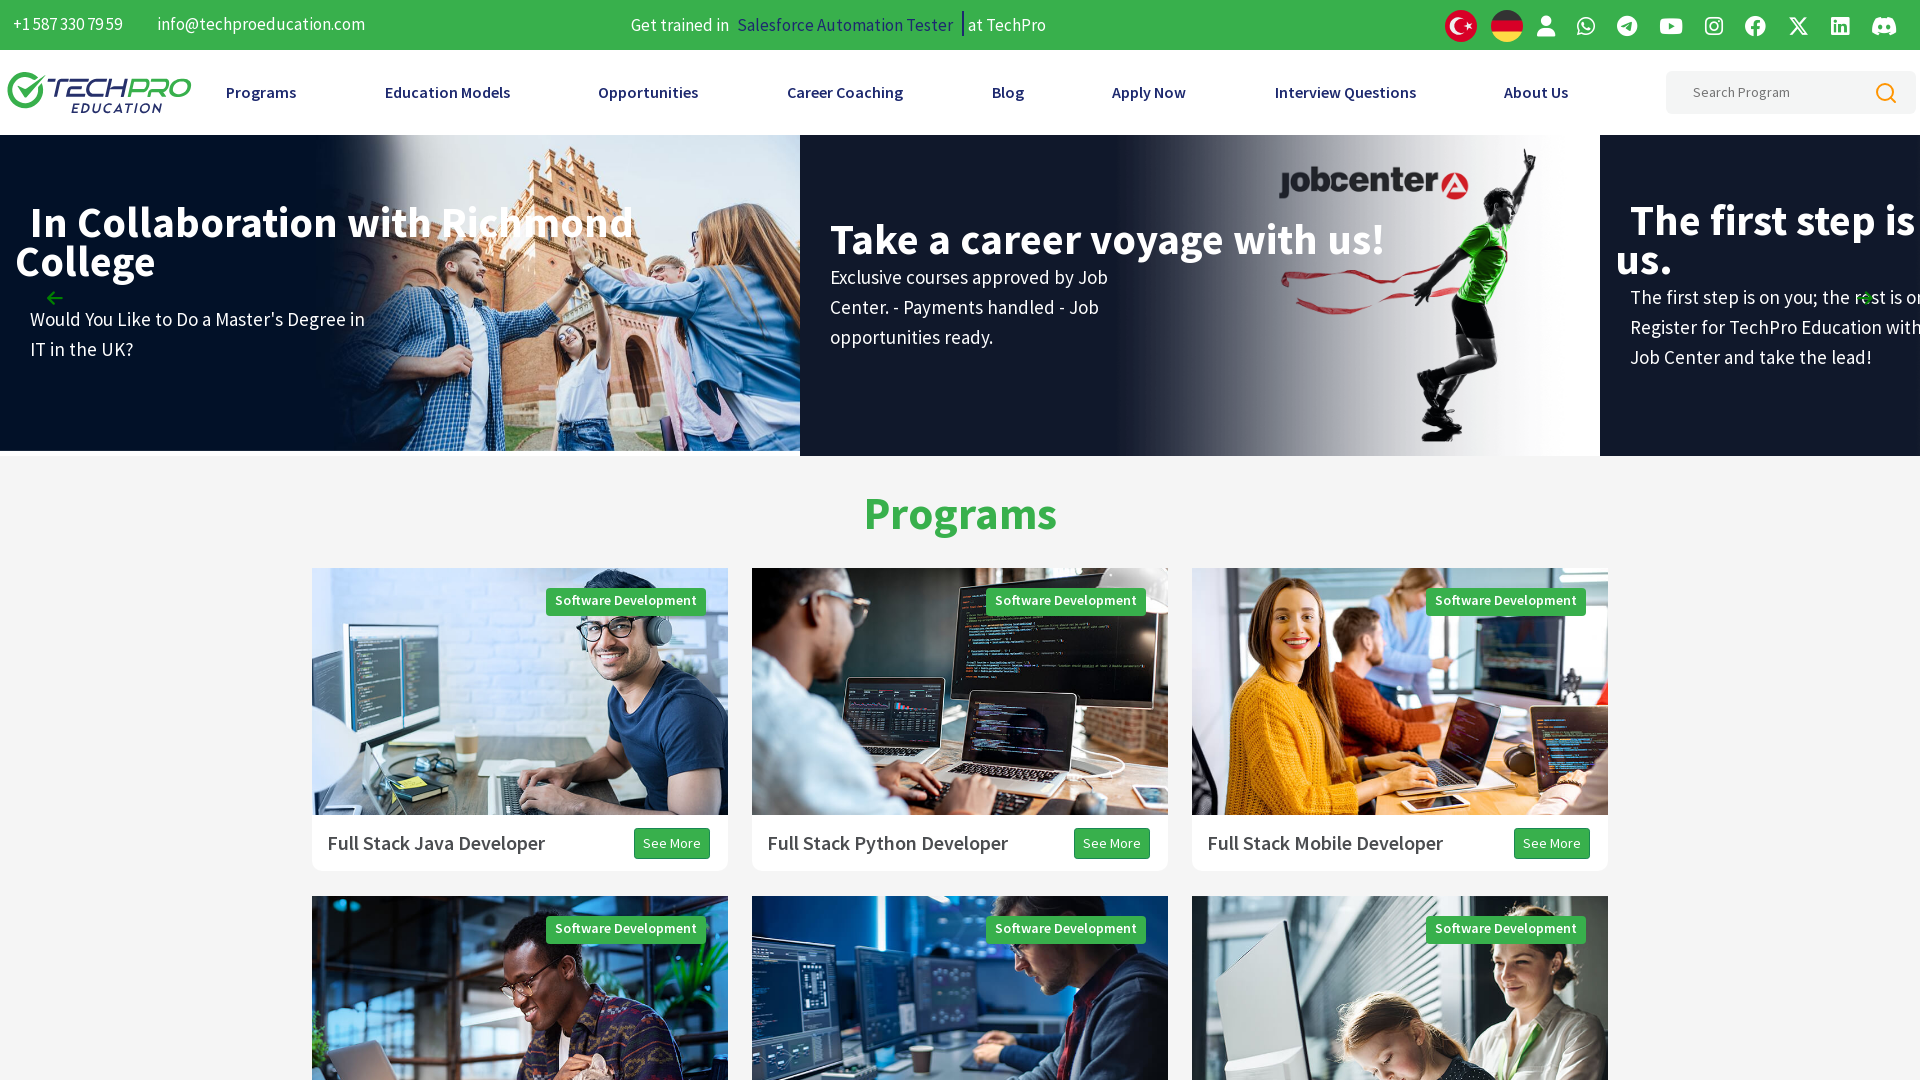

Waited 3 seconds to observe fullscreen window state
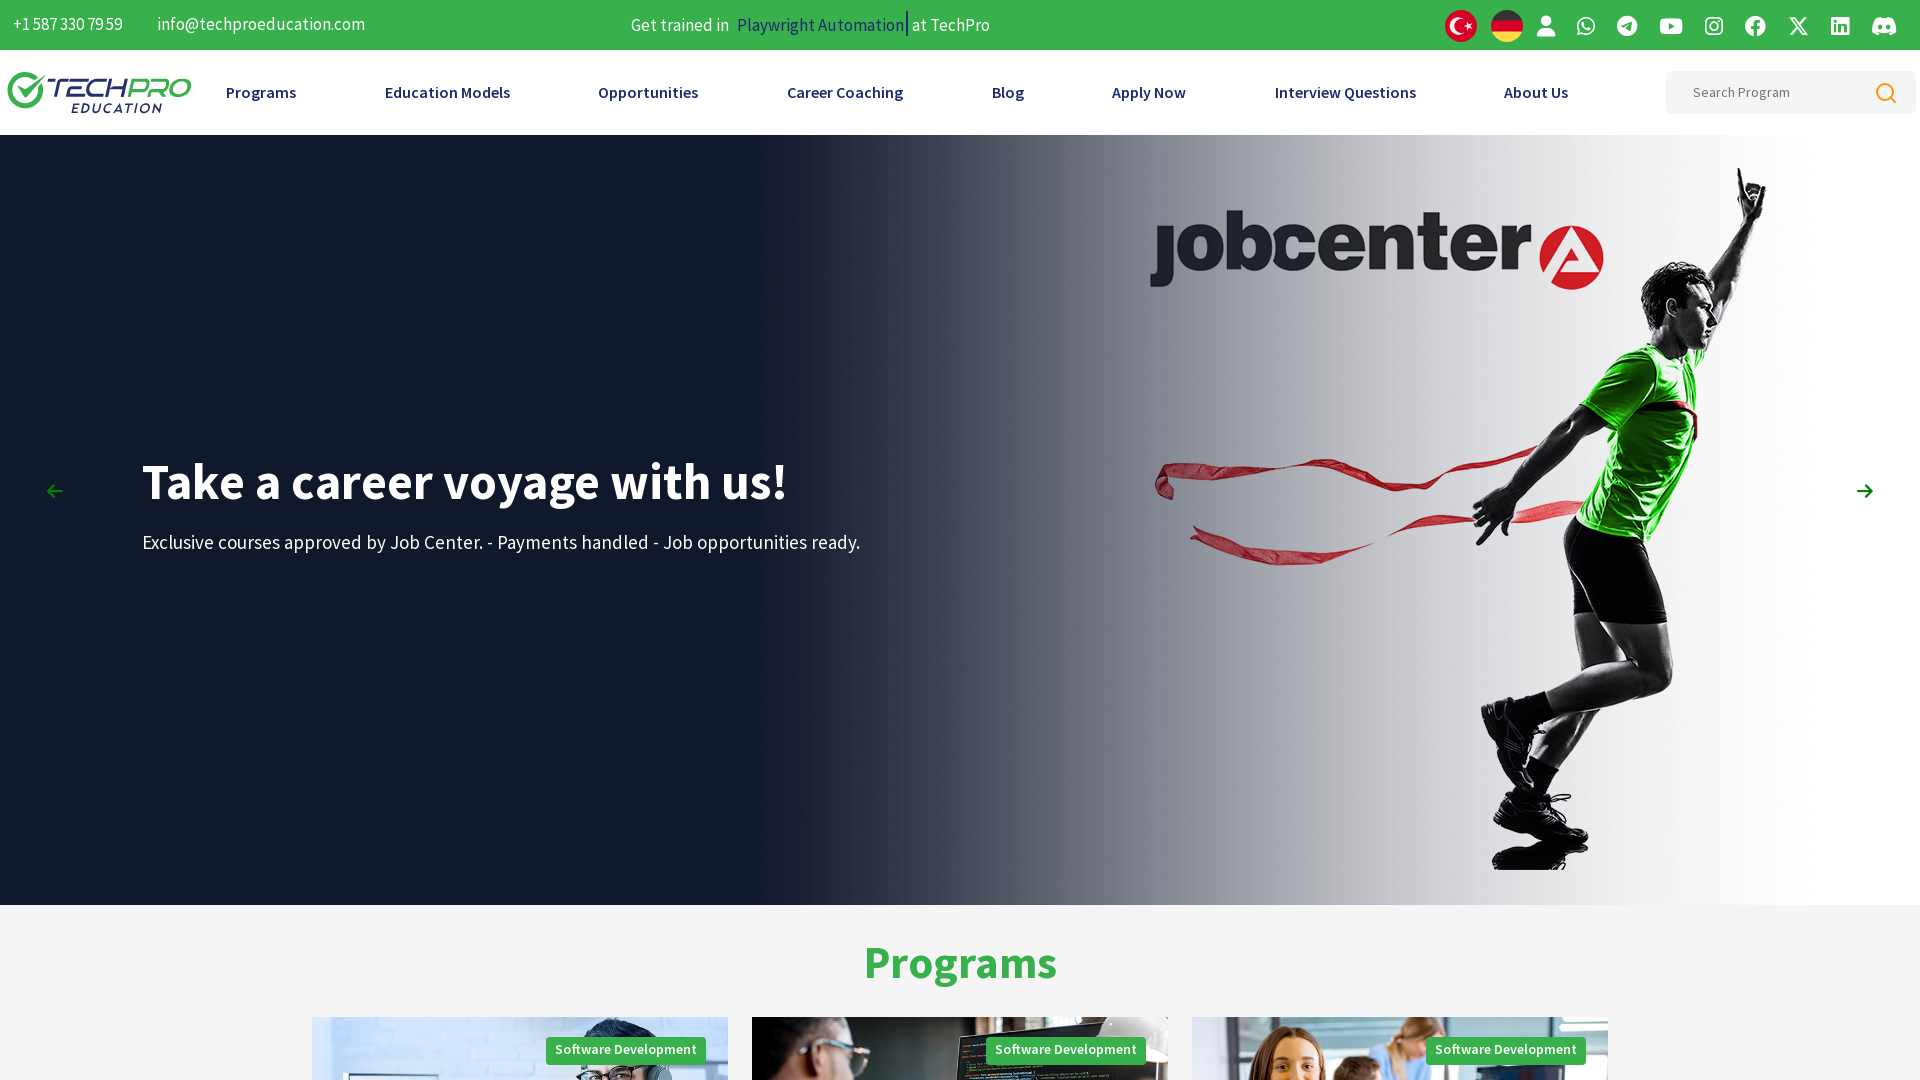

Set viewport to custom size (600x600)
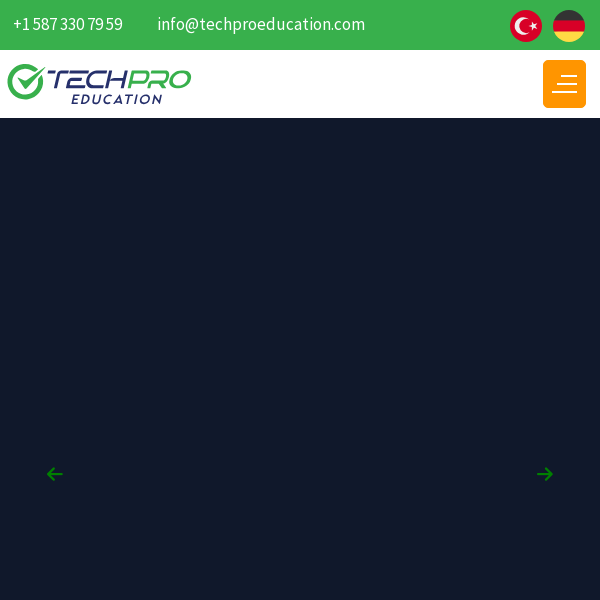

Waited 3 seconds to observe custom window size
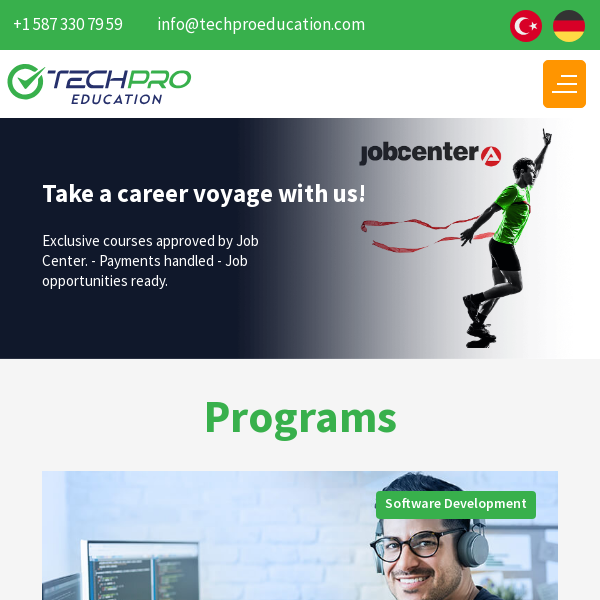

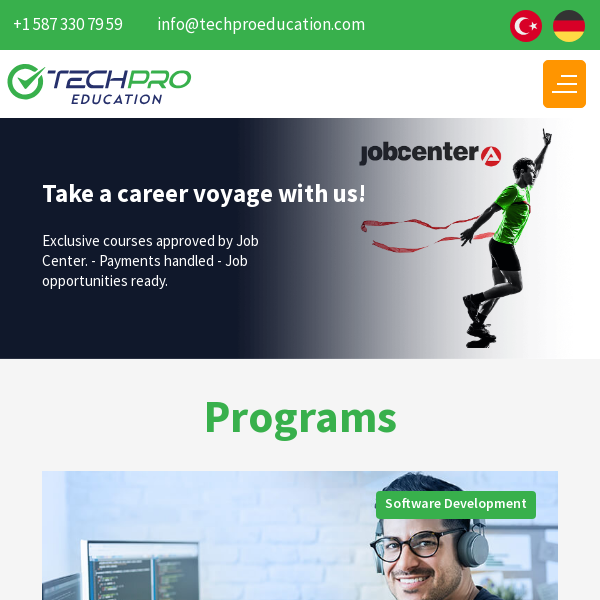